Navigates to Selenium website, scrolls to the Twitter icon element, and verifies it is visible

Starting URL: https://www.selenium.dev/

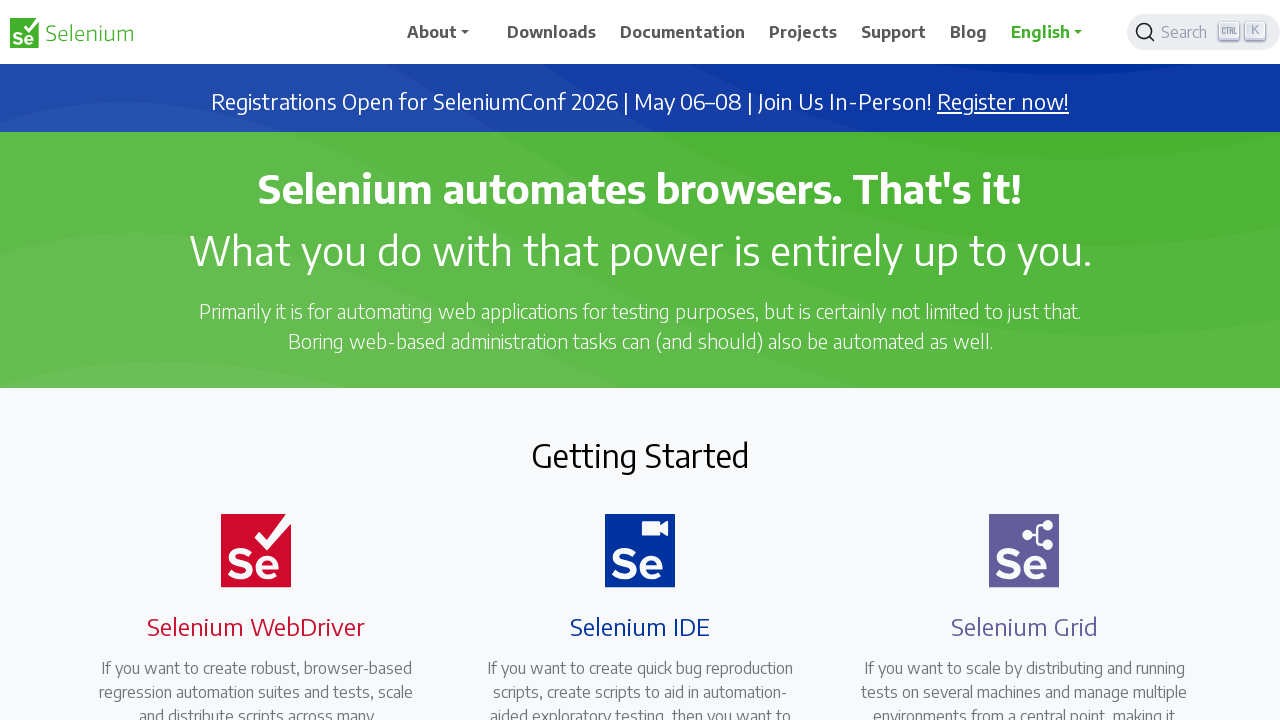

Located Twitter icon element
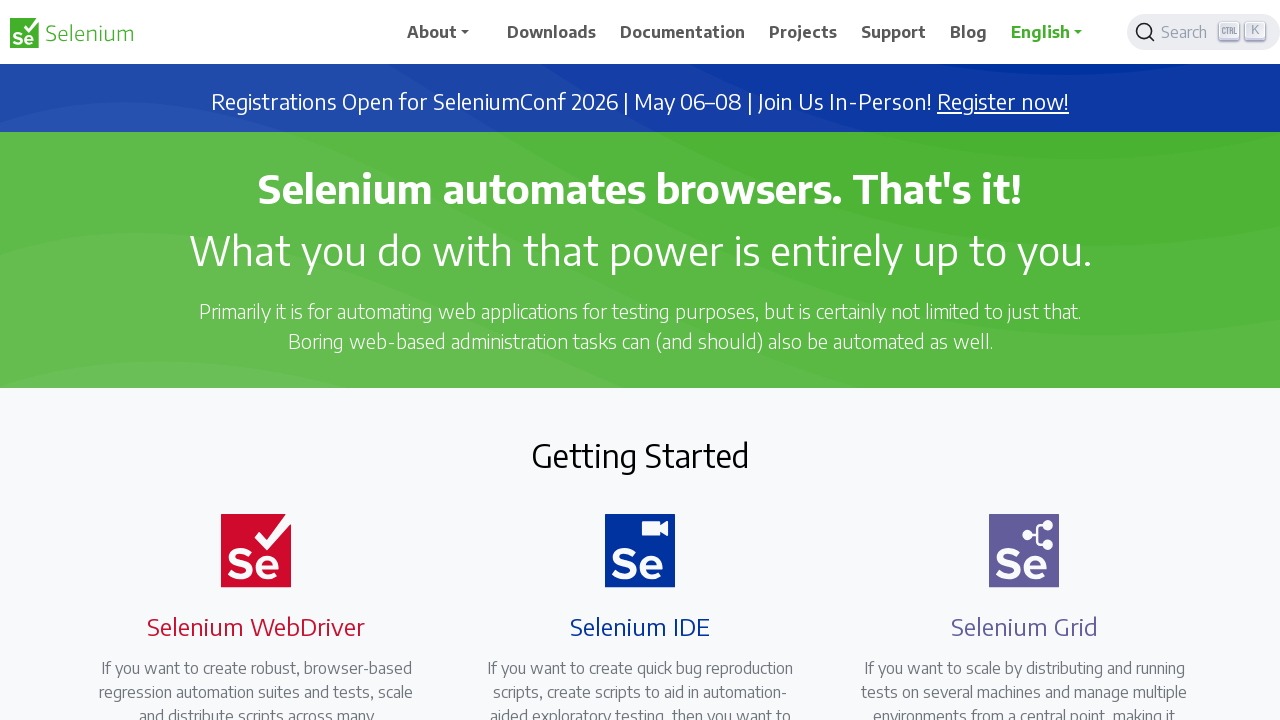

Scrolled to Twitter icon element
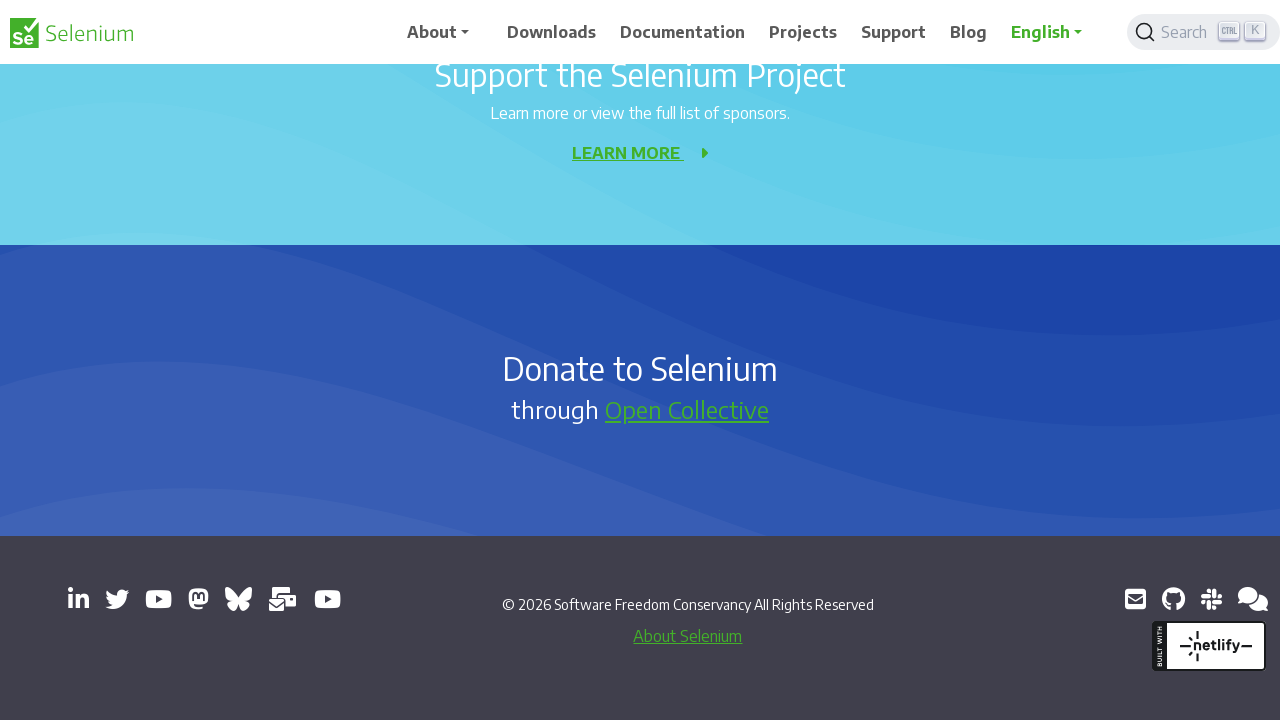

Verified Twitter icon element is visible
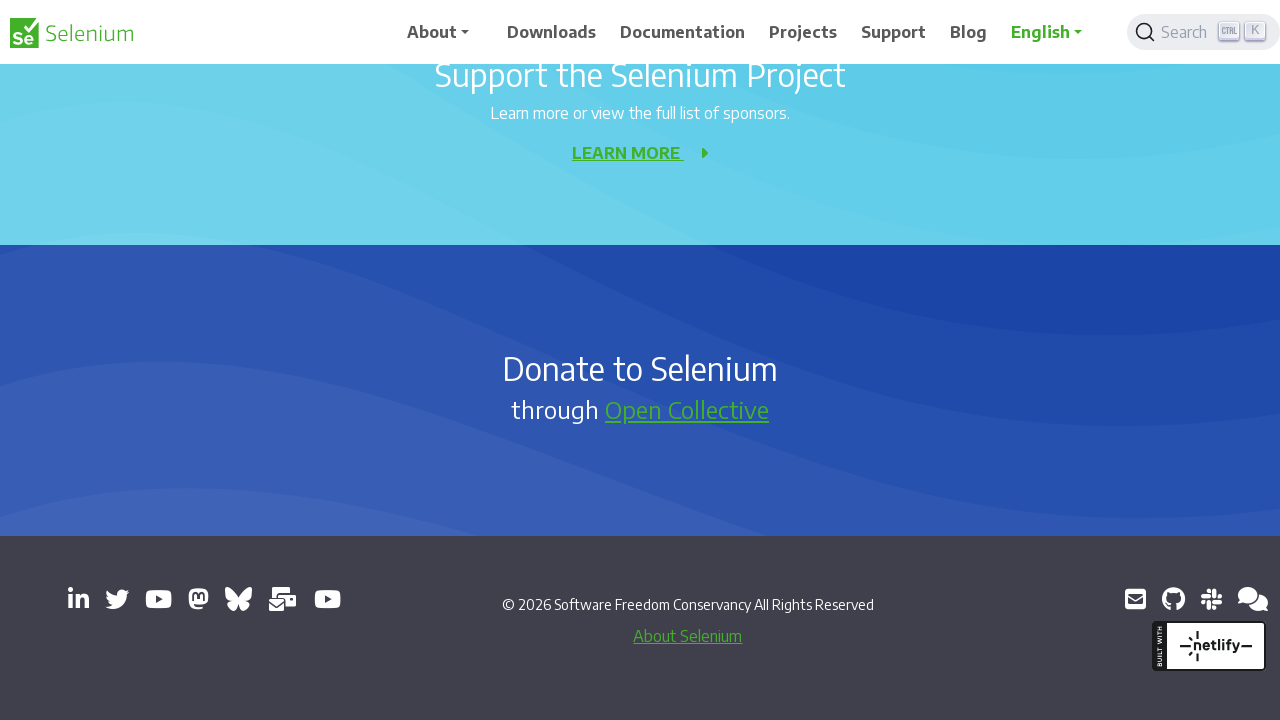

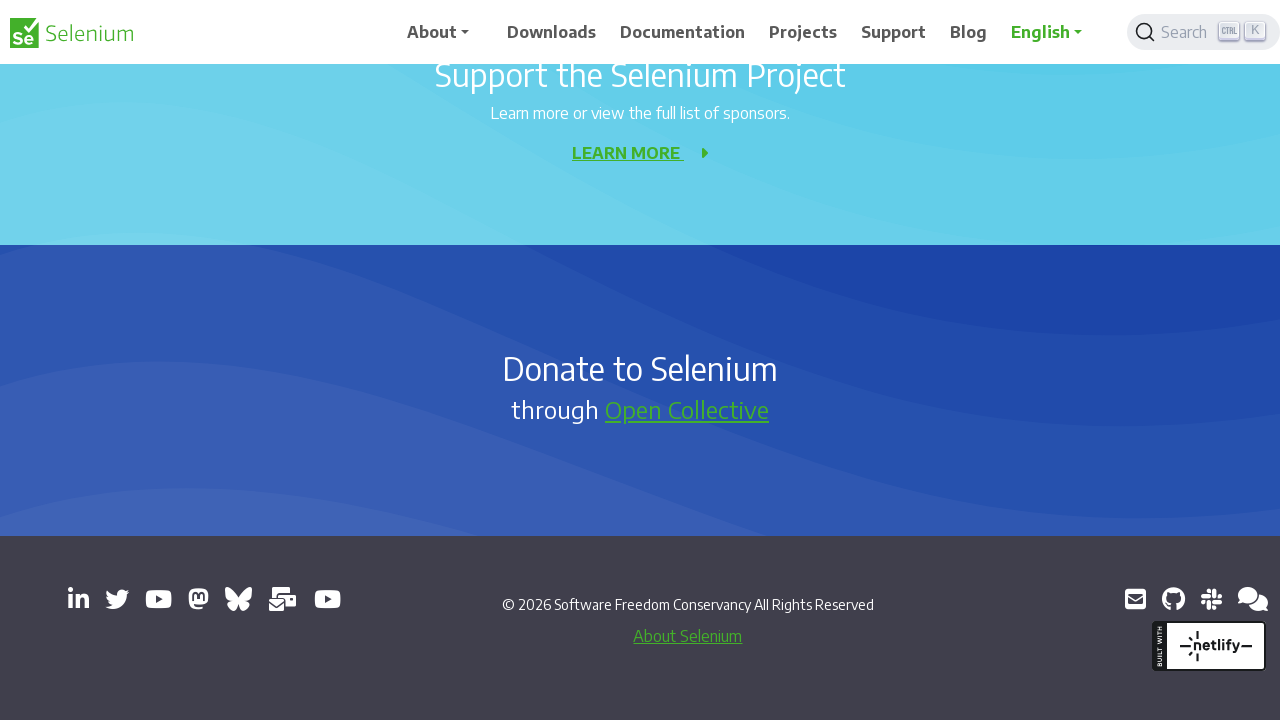